Tests checkbox functionality by clicking a checkbox to select it, verifying selection state, then clicking again to deselect it, and counting the total number of checkboxes on the page.

Starting URL: https://rahulshettyacademy.com/AutomationPractice/

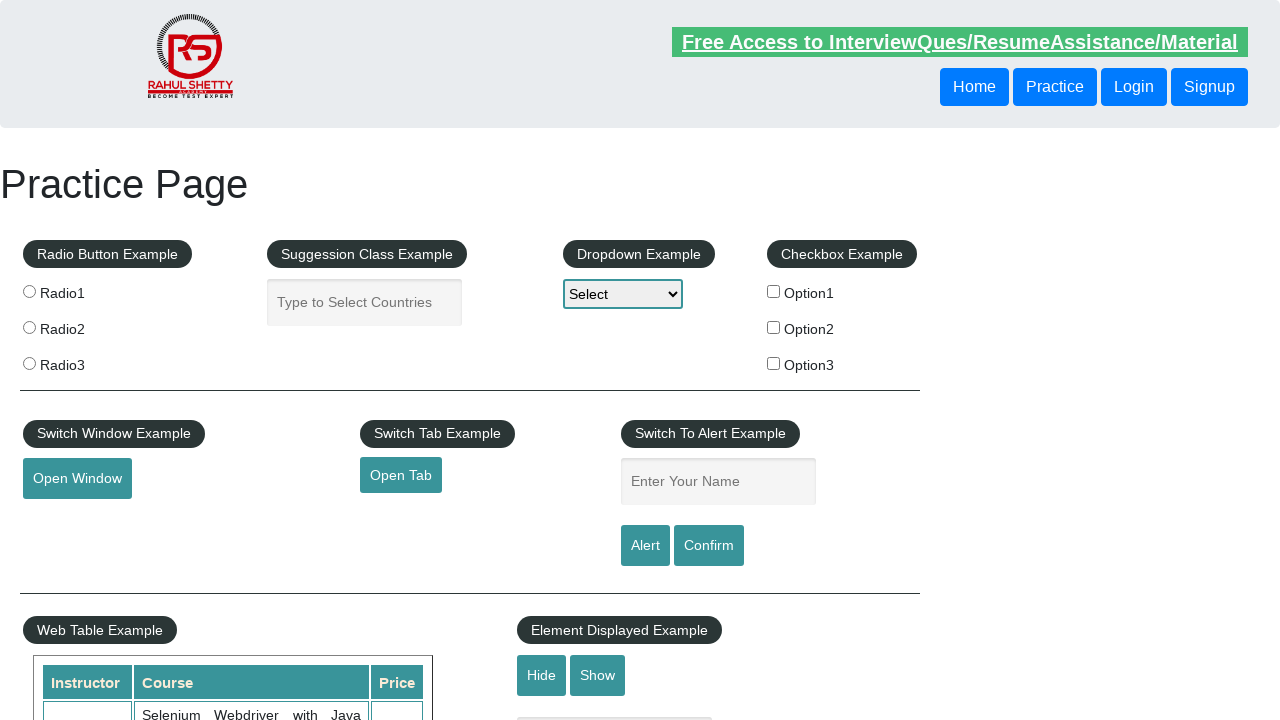

Navigated to AutomationPractice page
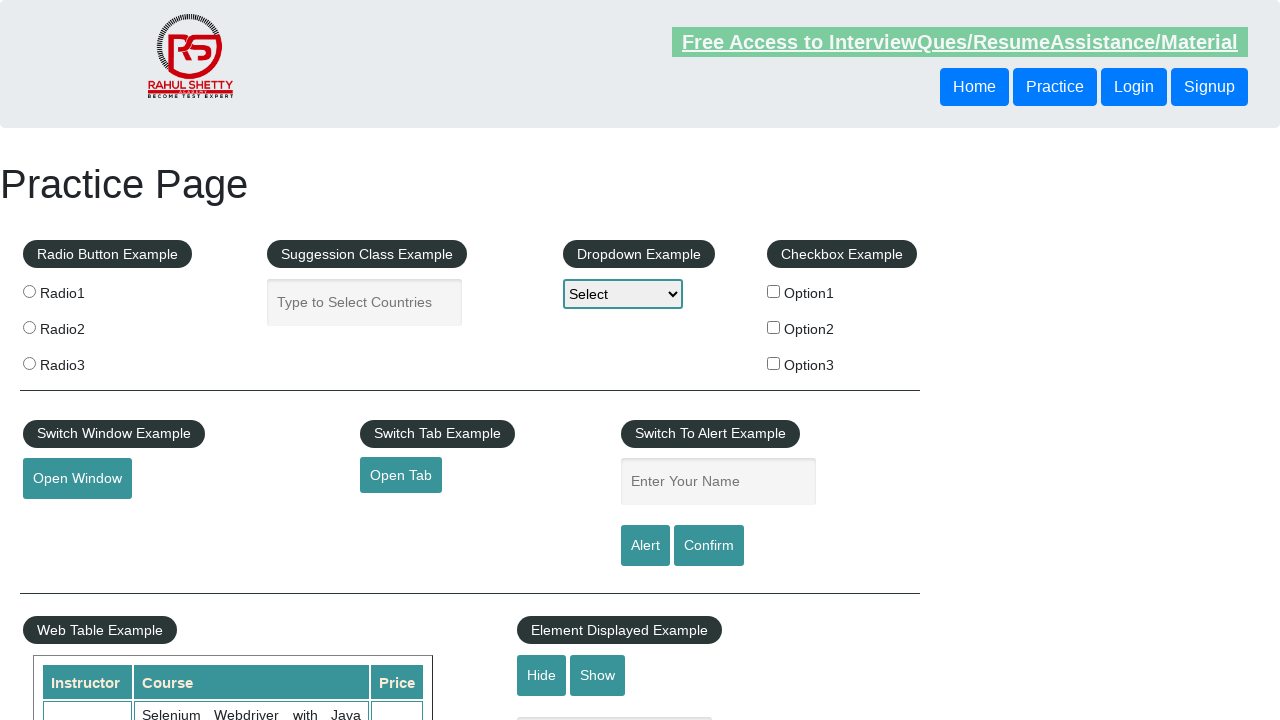

Clicked first checkbox to select it at (774, 291) on input[name='checkBoxOption1']
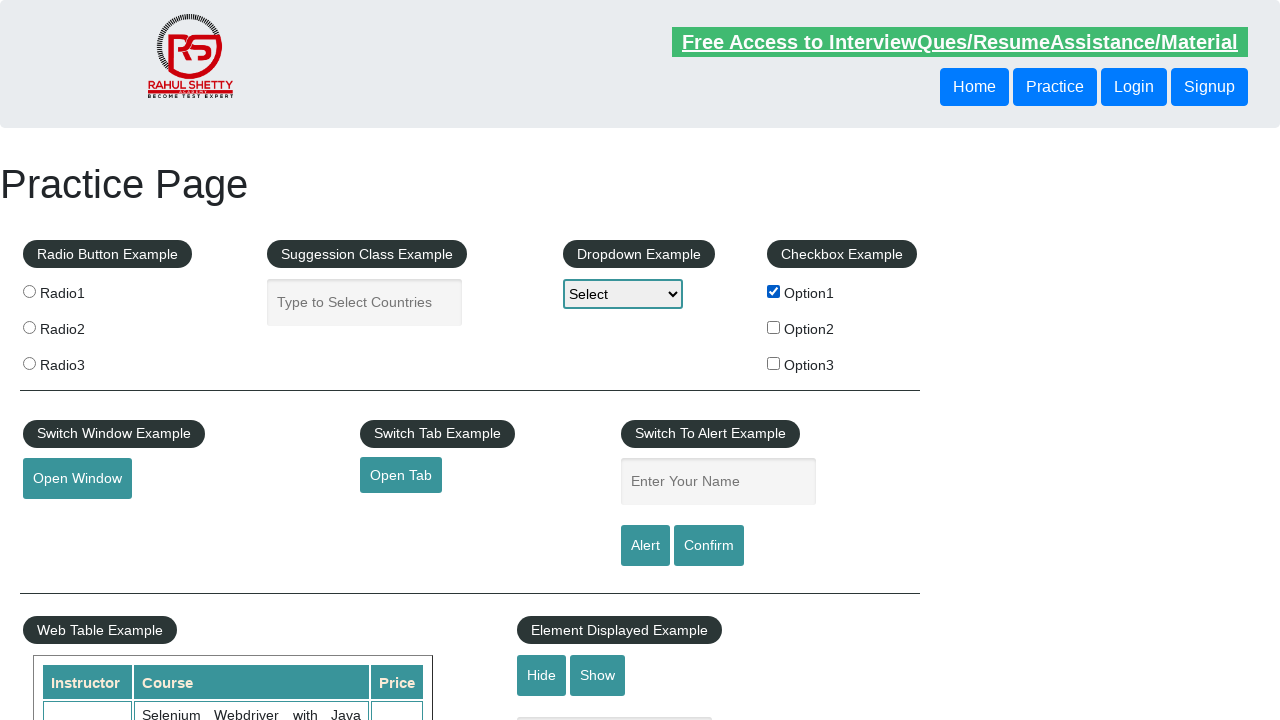

Verified first checkbox is selected
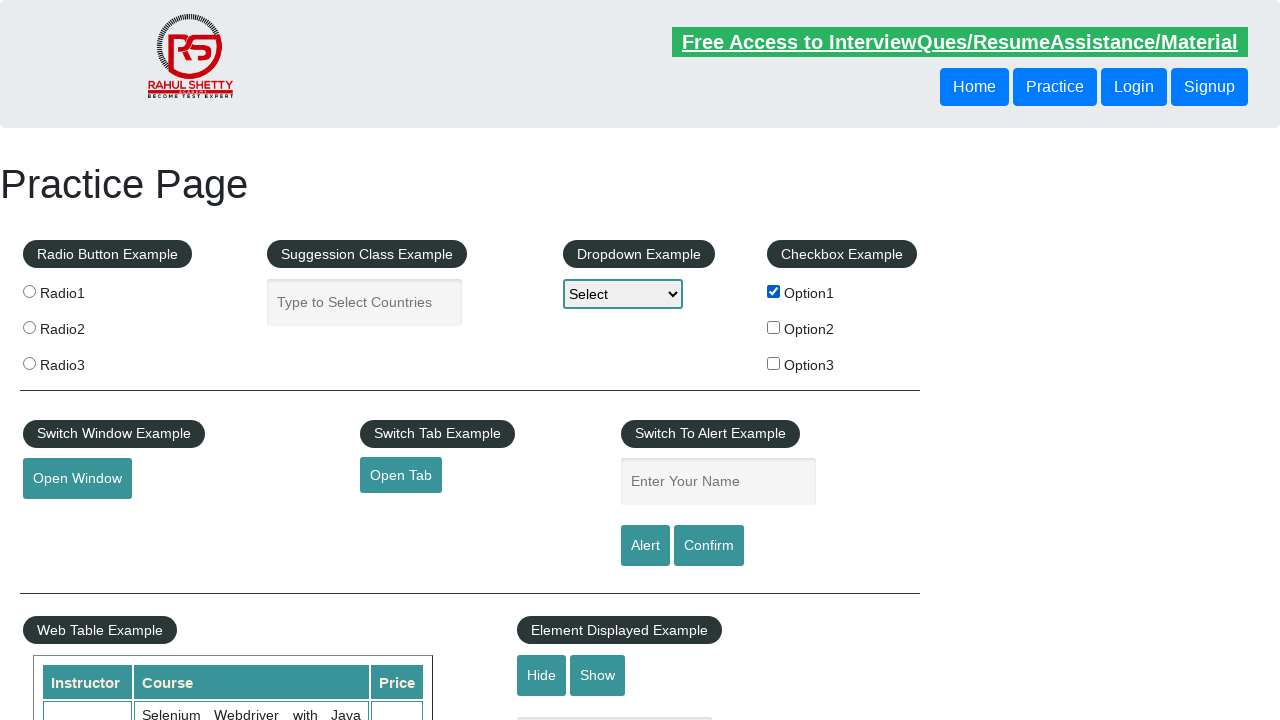

Clicked first checkbox to deselect it at (774, 291) on input[name='checkBoxOption1']
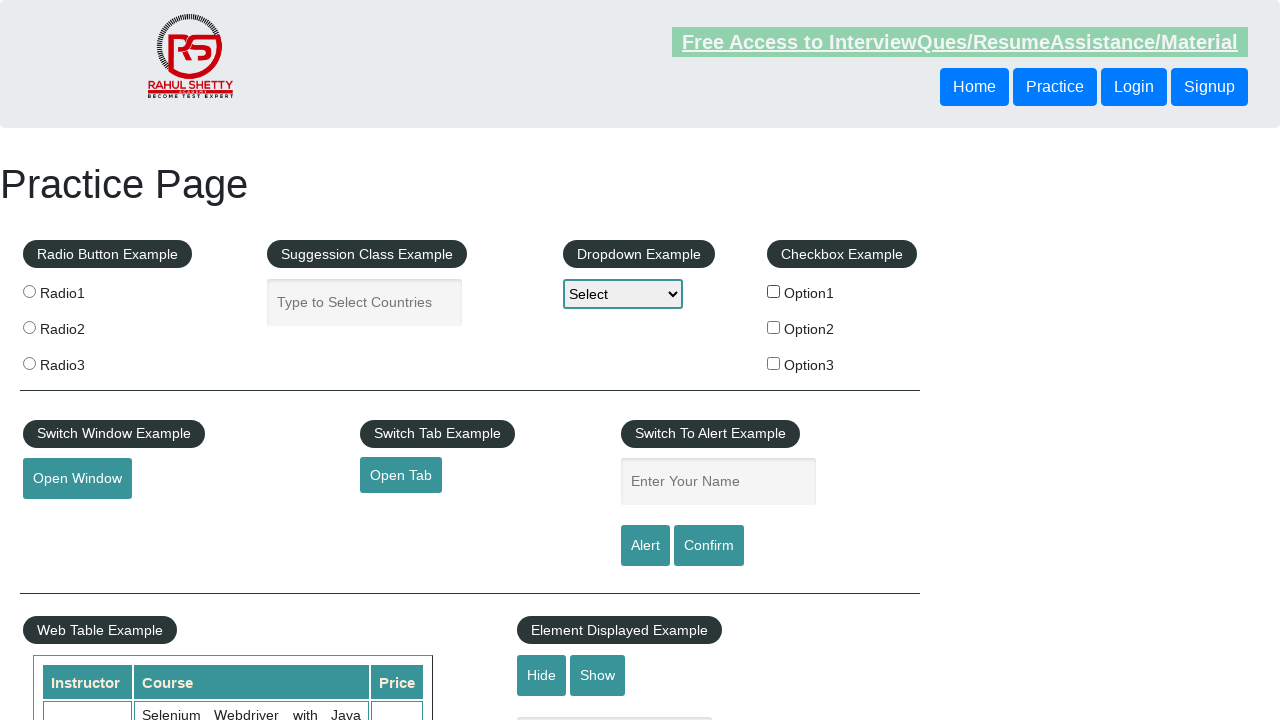

Verified first checkbox is now deselected
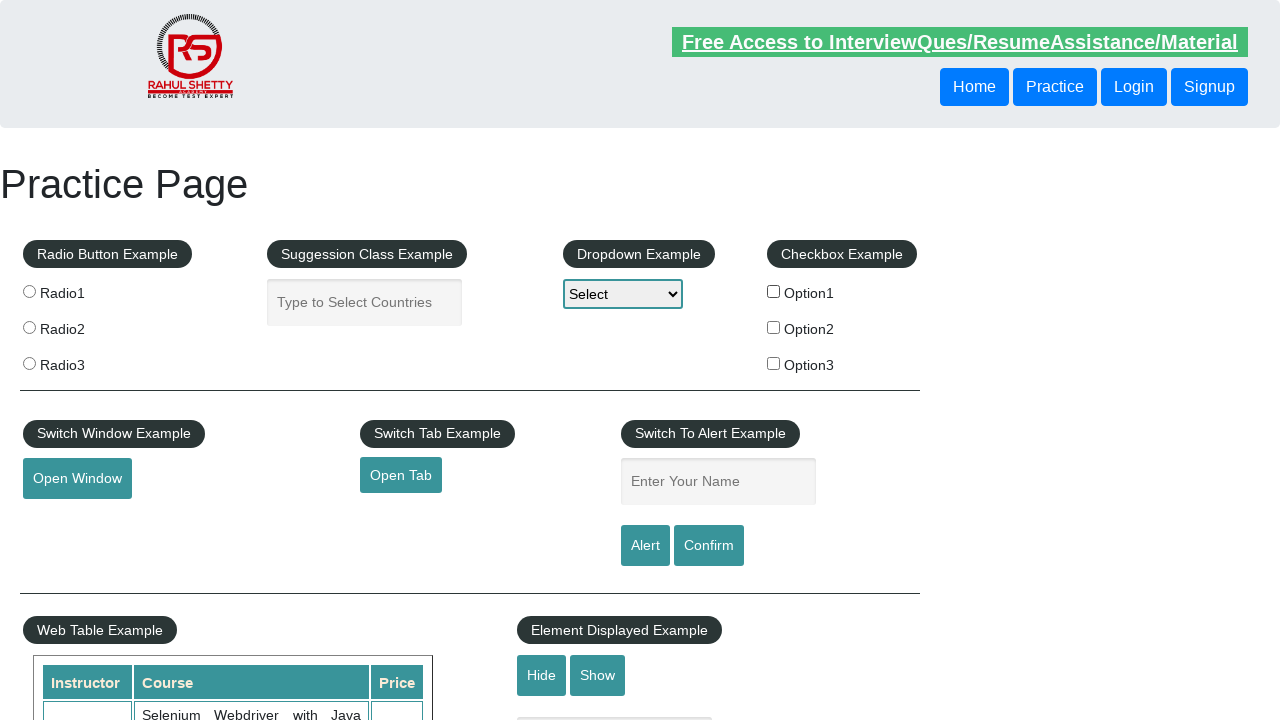

Counted total checkboxes on page: 3
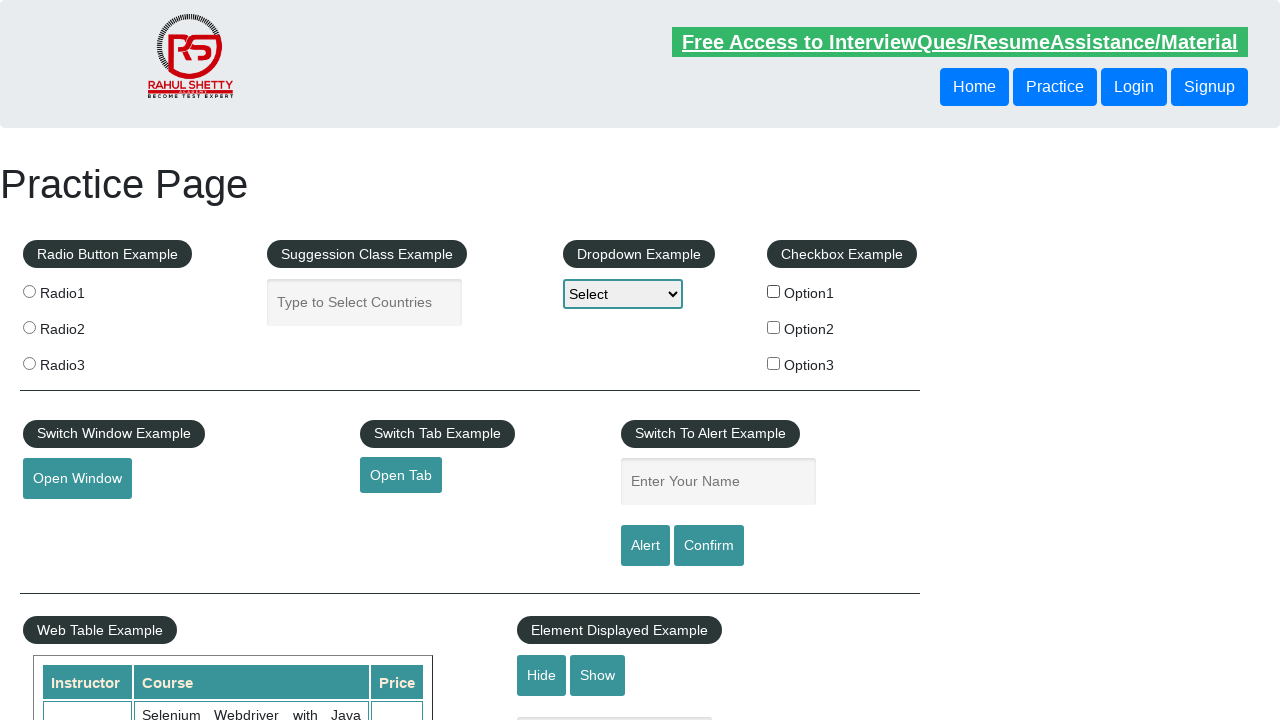

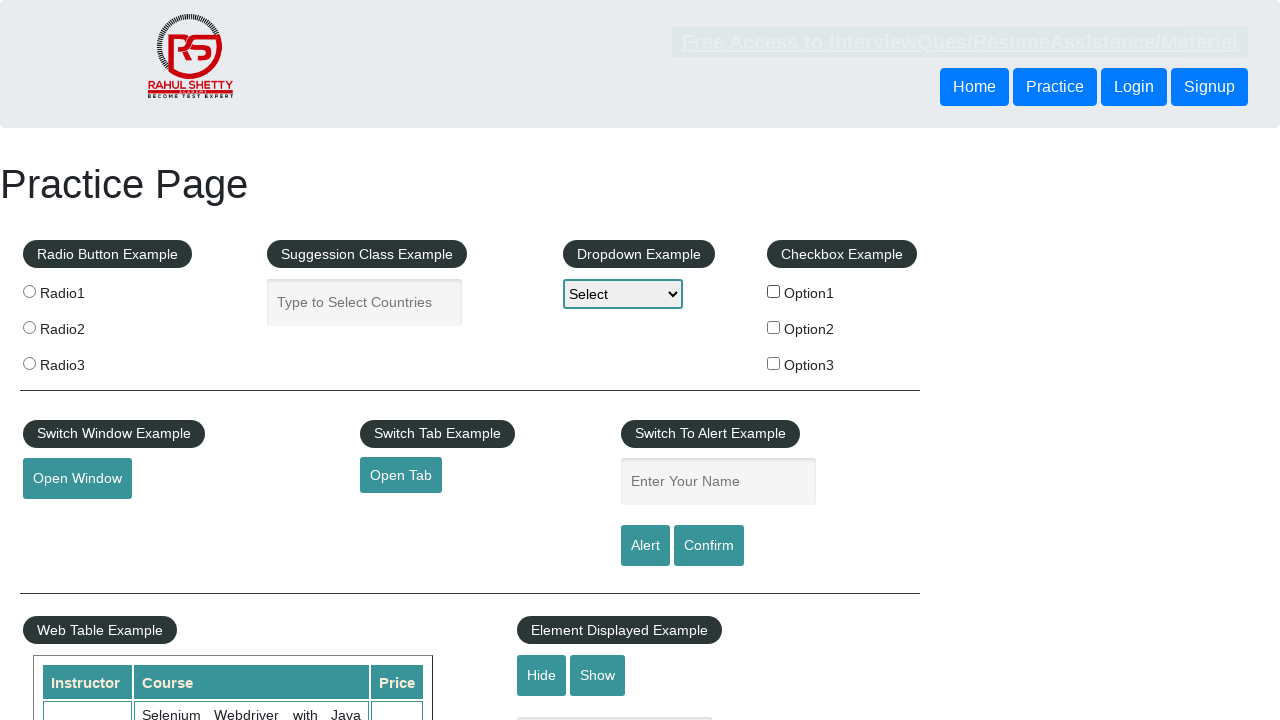